Tests a jQuery combo tree dropdown component by clicking to open it and selecting all available choices from the dropdown list

Starting URL: https://www.jqueryscript.net/demo/Drop-Down-Combo-Tree/

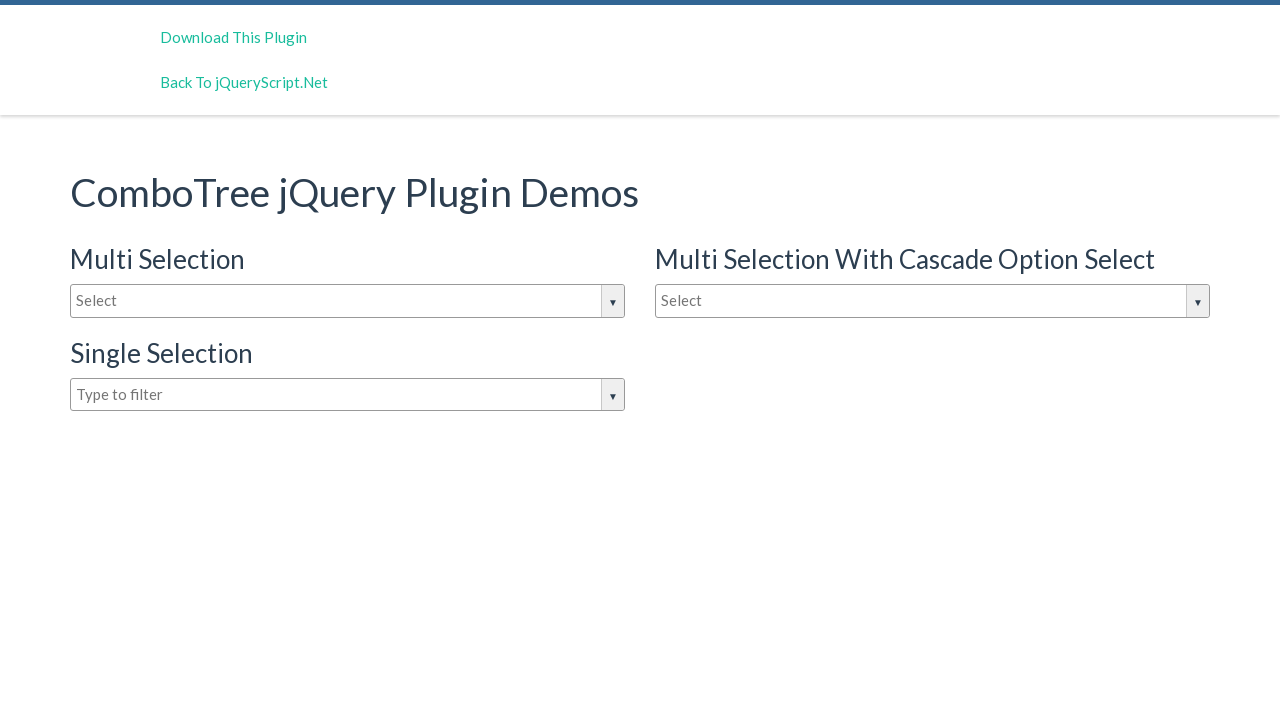

Clicked on the input box to open the jQuery combo tree dropdown at (348, 301) on #justAnInputBox
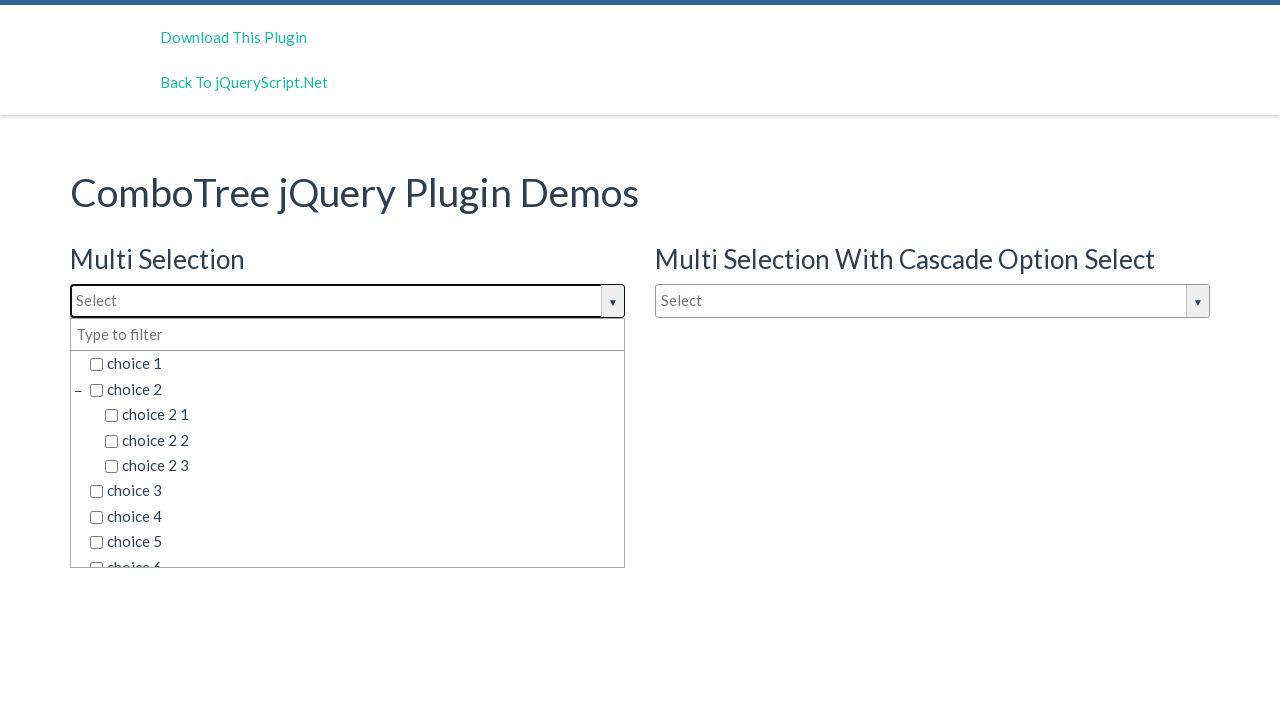

Dropdown container appeared
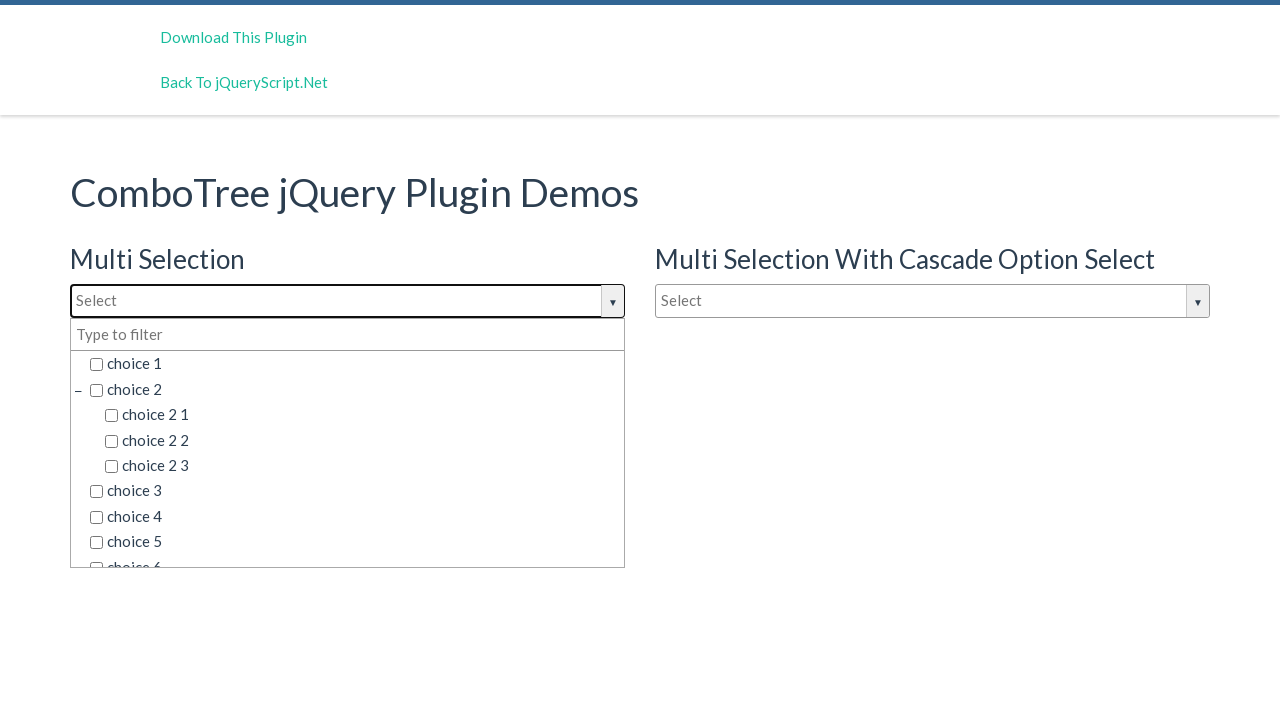

Located all choice spans in the dropdown
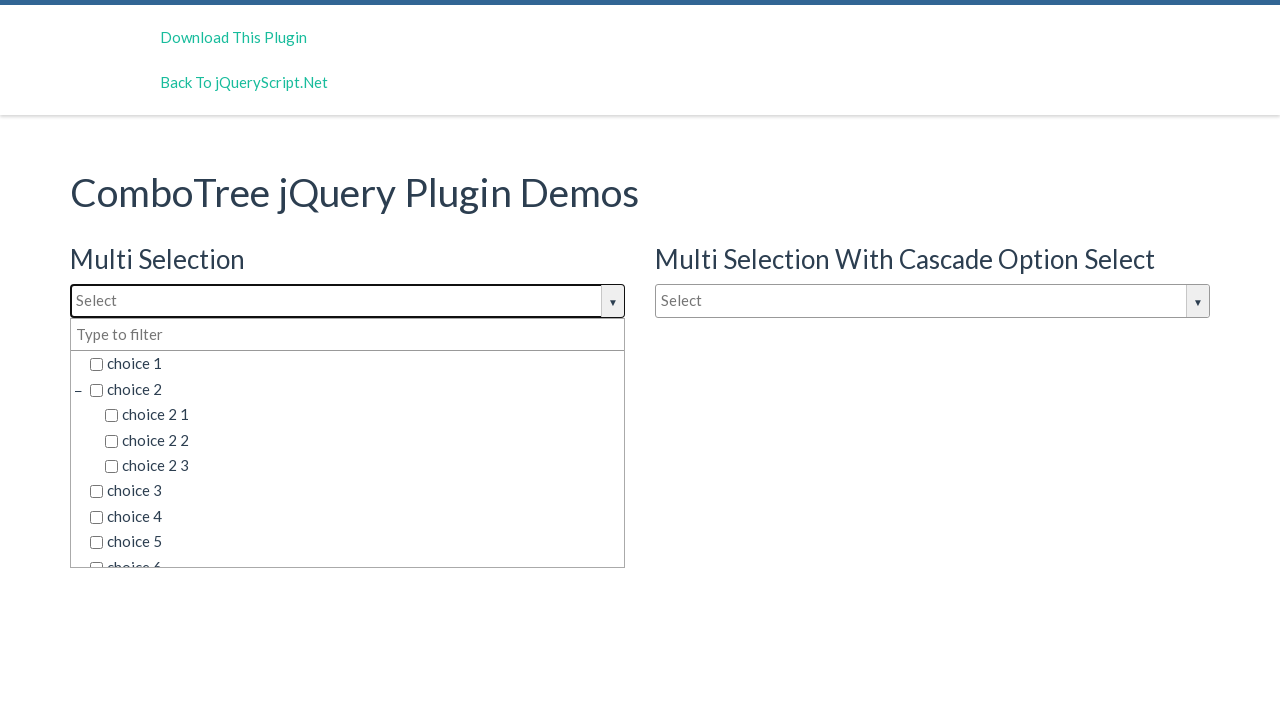

Dropdown choices are now visible
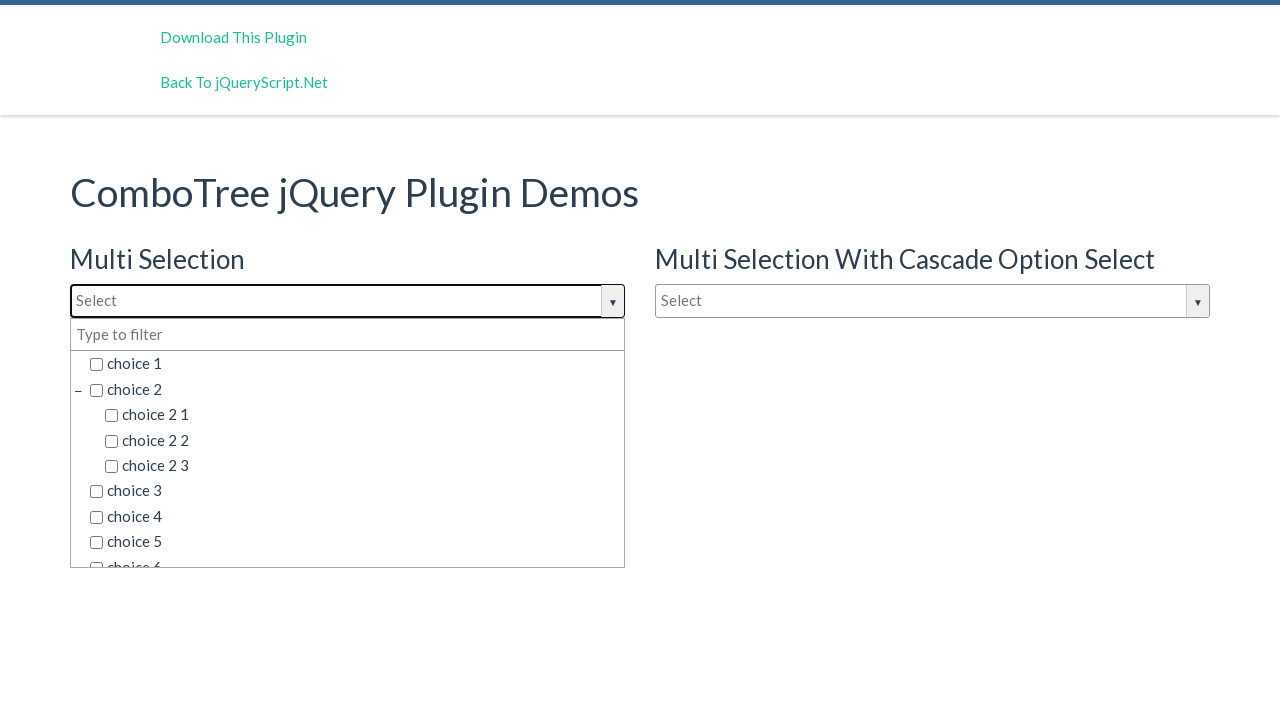

Found 18 total choice items in dropdown
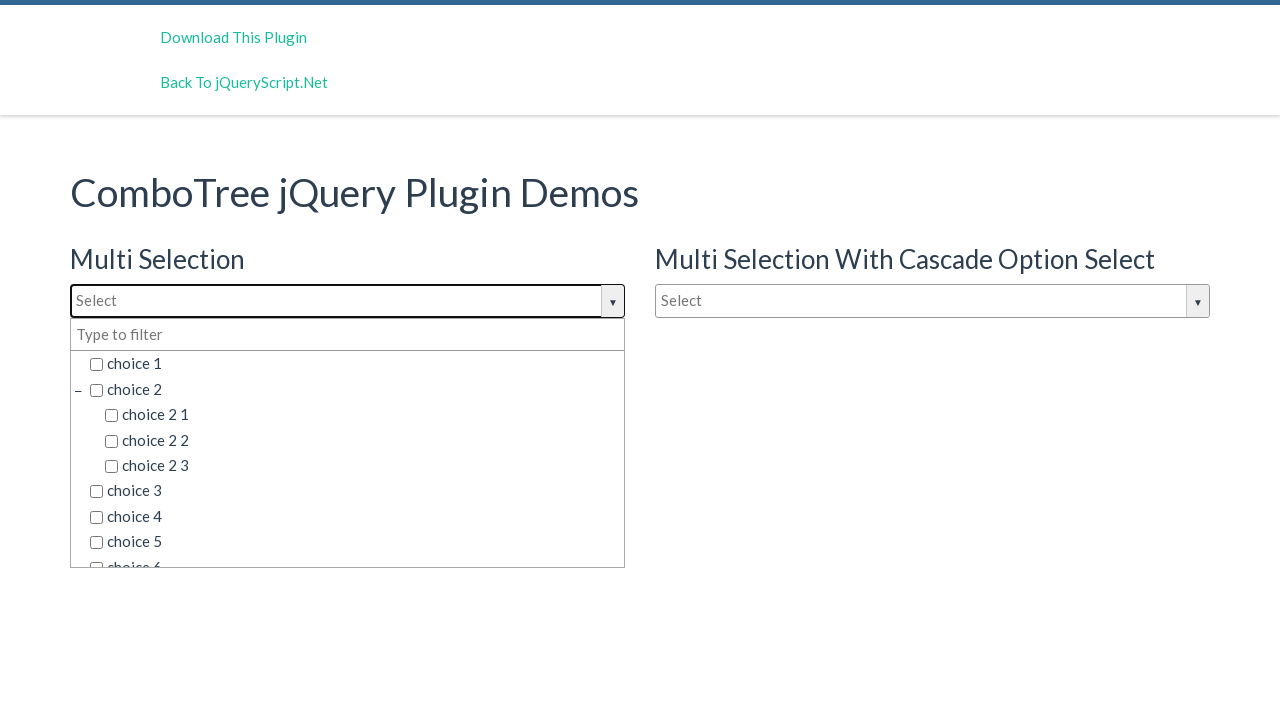

Selected dropdown choice: choice 1 at (355, 364) on (//div[@class='comboTreeDropDownContainer'])[1]//li/span >> nth=0
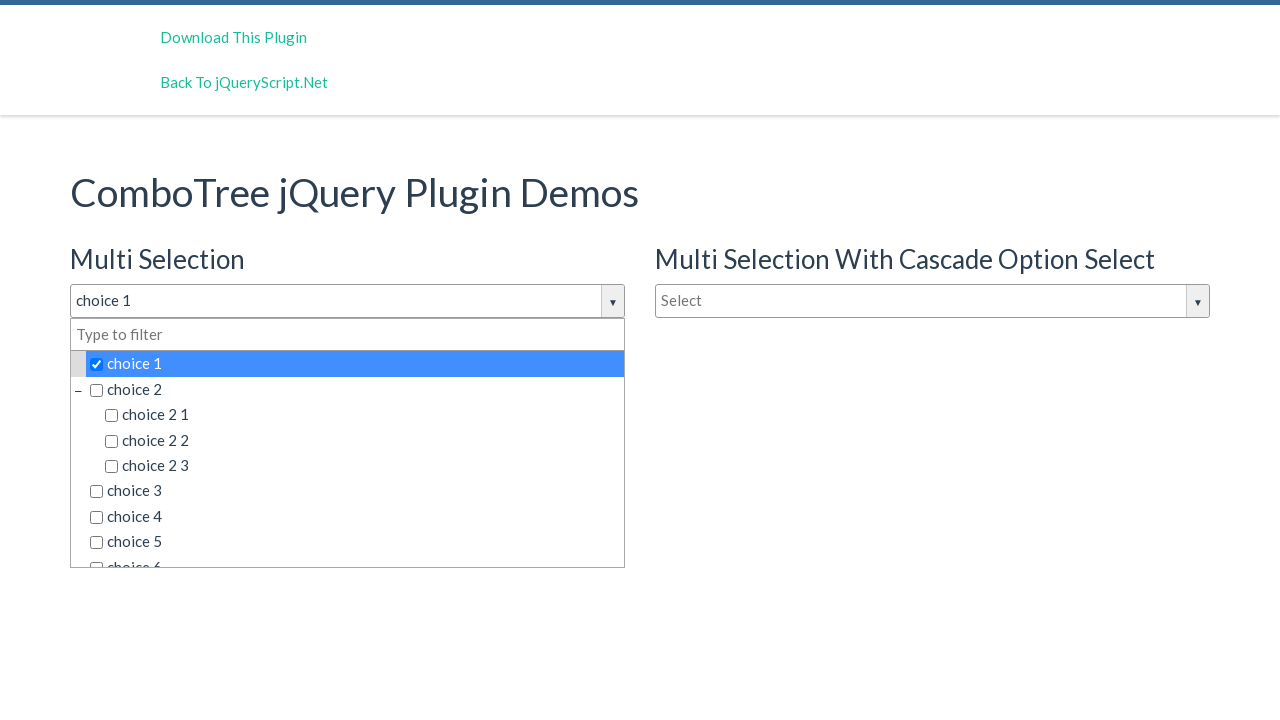

Selected dropdown choice: choice 2 at (355, 389) on (//div[@class='comboTreeDropDownContainer'])[1]//li/span >> nth=2
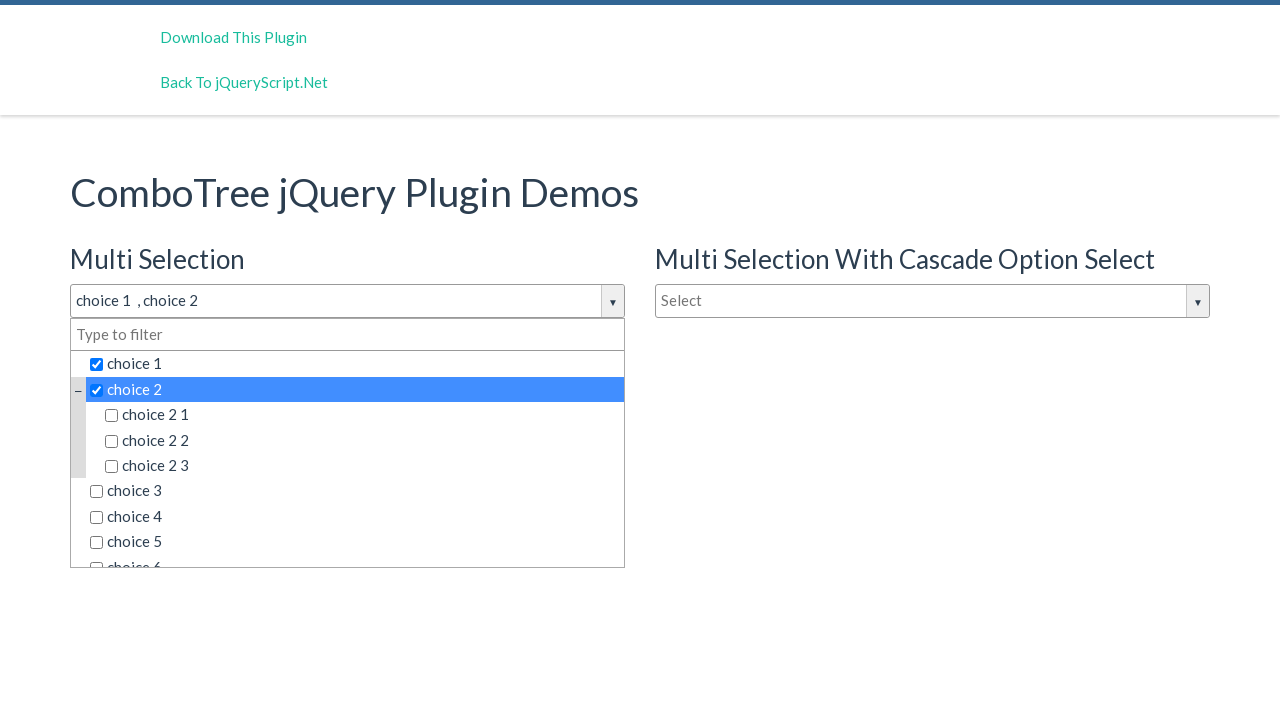

Selected dropdown choice: choice 2 1 at (362, 415) on (//div[@class='comboTreeDropDownContainer'])[1]//li/span >> nth=3
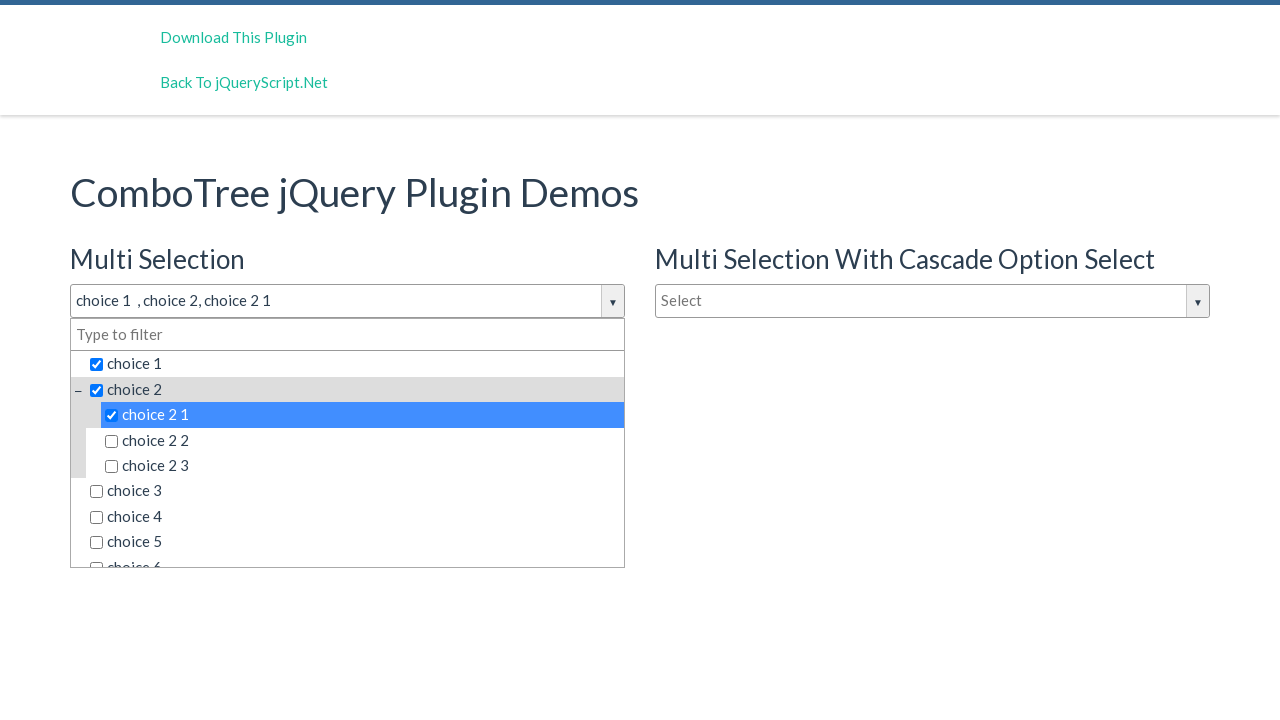

Selected dropdown choice: choice 2 2 at (362, 440) on (//div[@class='comboTreeDropDownContainer'])[1]//li/span >> nth=4
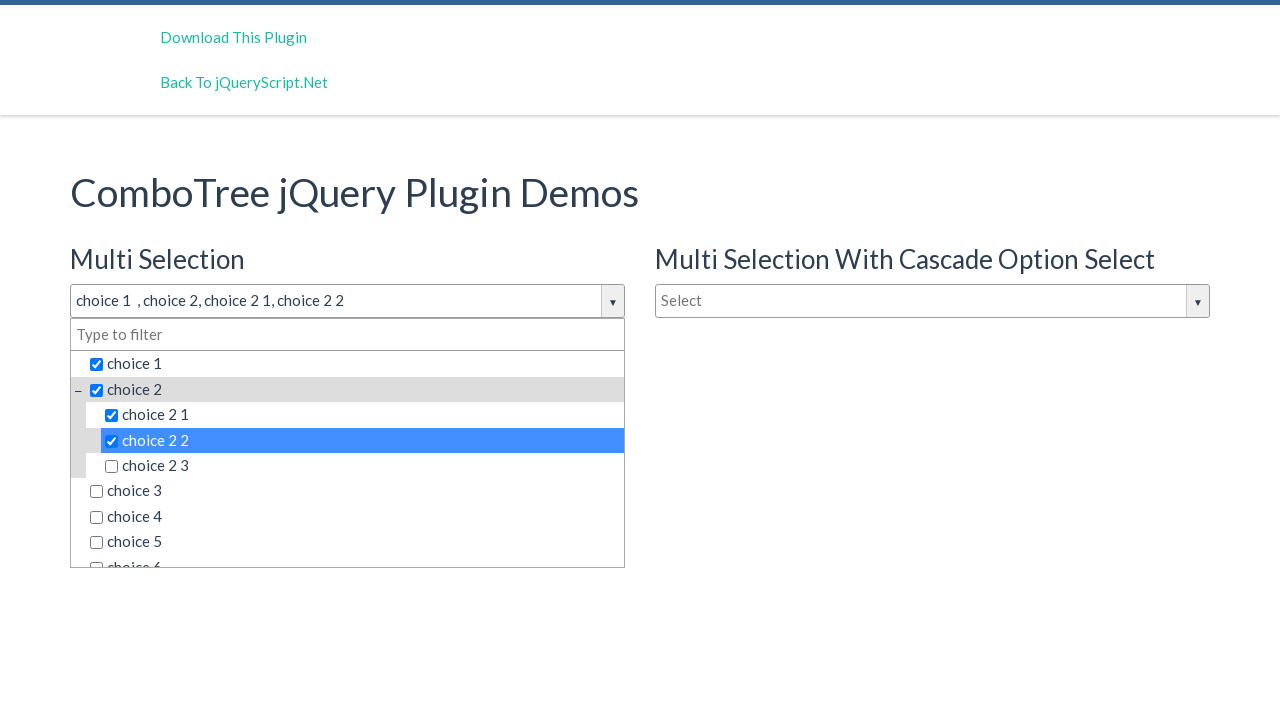

Selected dropdown choice: choice 2 3 at (362, 466) on (//div[@class='comboTreeDropDownContainer'])[1]//li/span >> nth=5
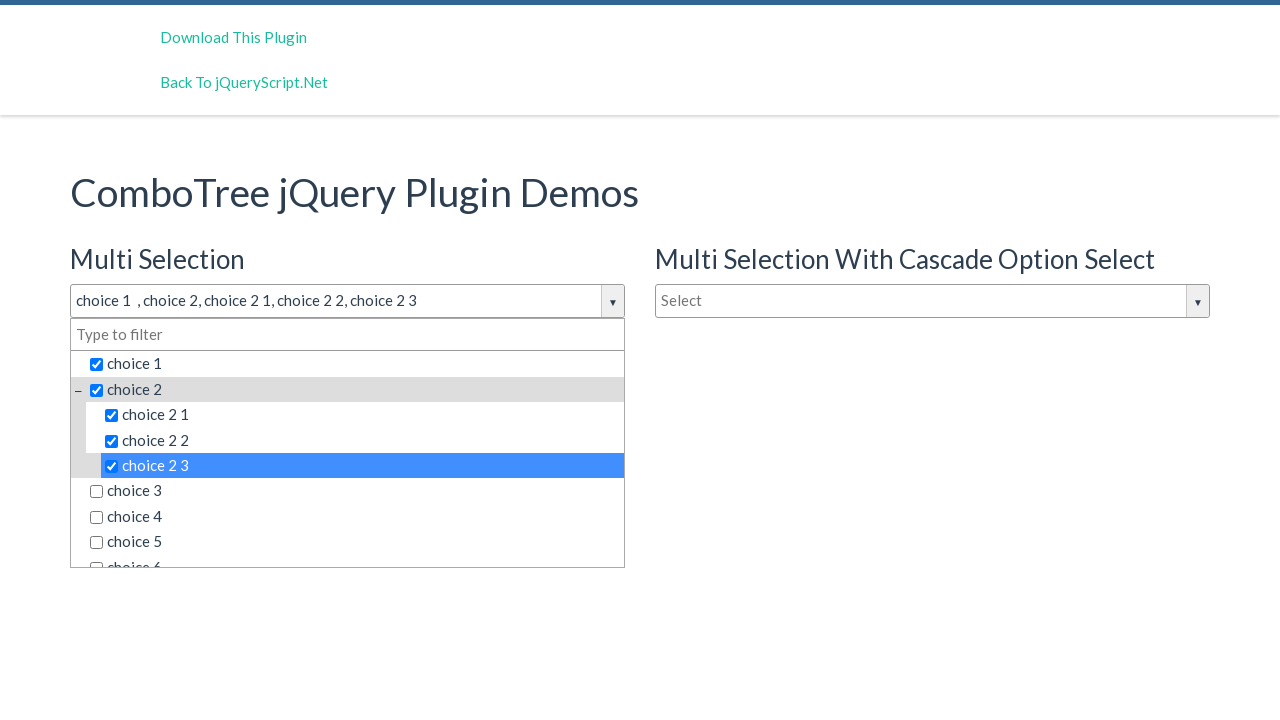

Selected dropdown choice: choice 3 at (355, 491) on (//div[@class='comboTreeDropDownContainer'])[1]//li/span >> nth=6
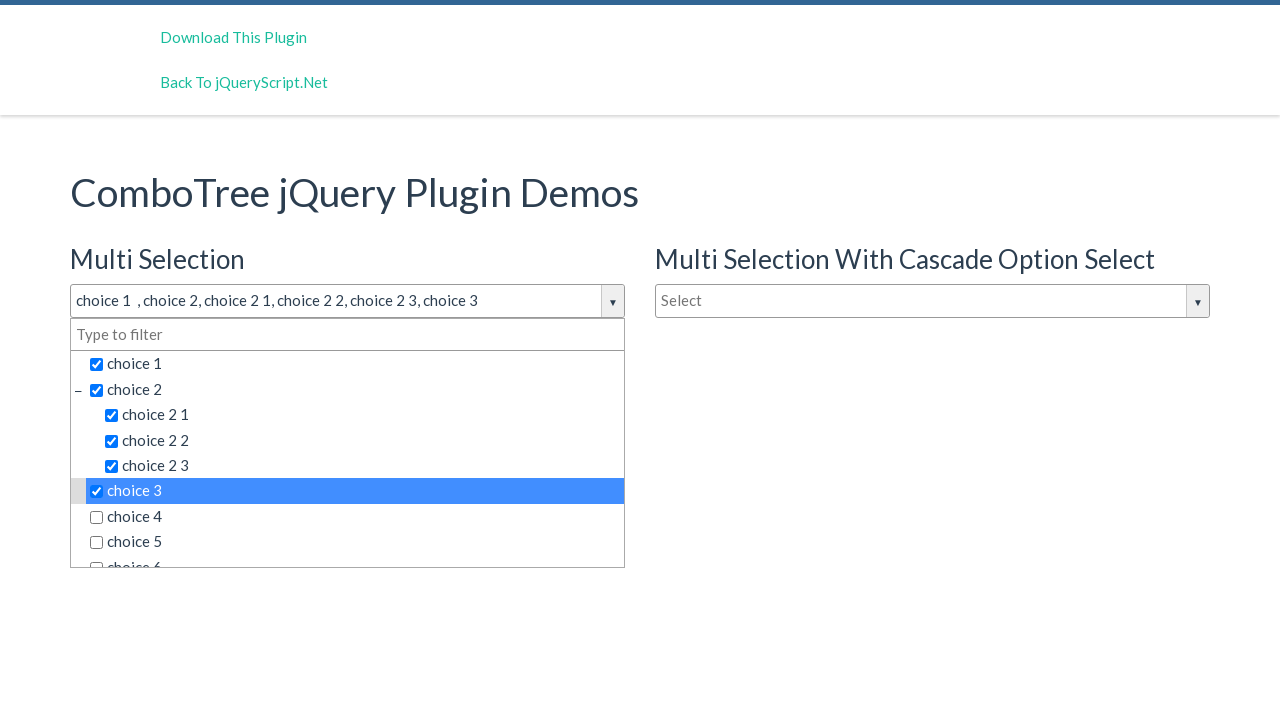

Selected dropdown choice: choice 4 at (355, 517) on (//div[@class='comboTreeDropDownContainer'])[1]//li/span >> nth=7
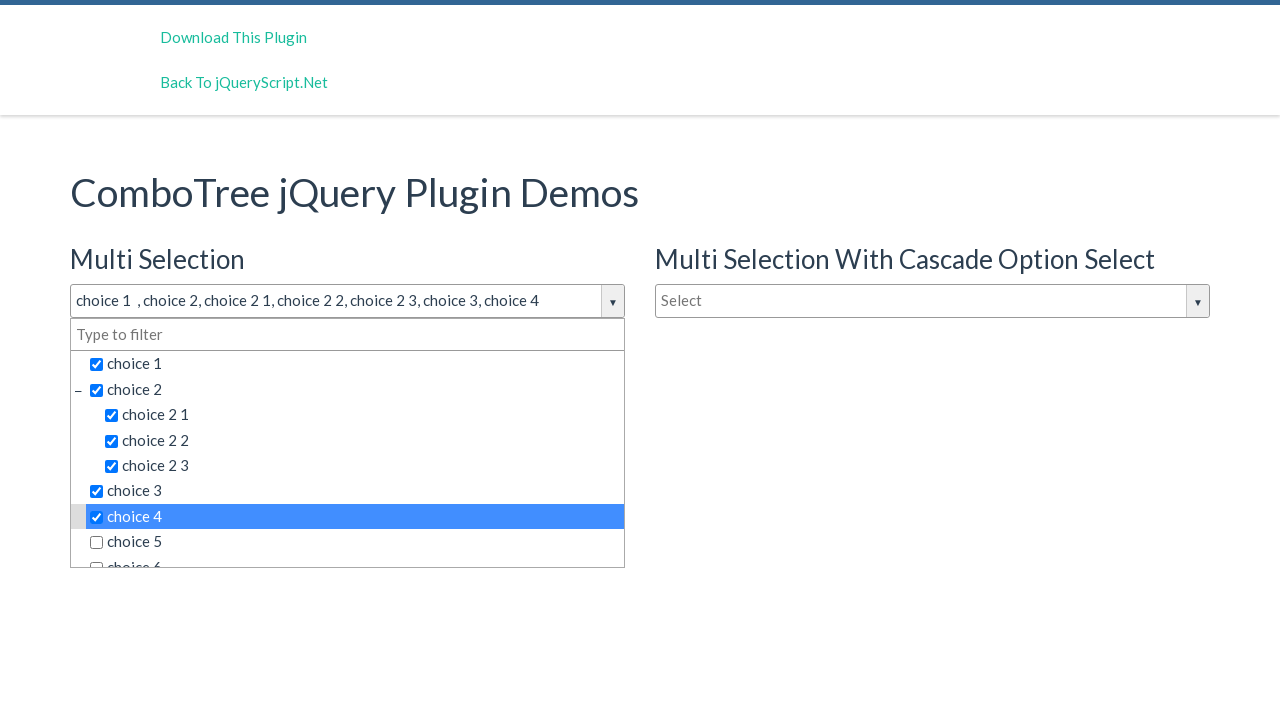

Selected dropdown choice: choice 5 at (355, 542) on (//div[@class='comboTreeDropDownContainer'])[1]//li/span >> nth=8
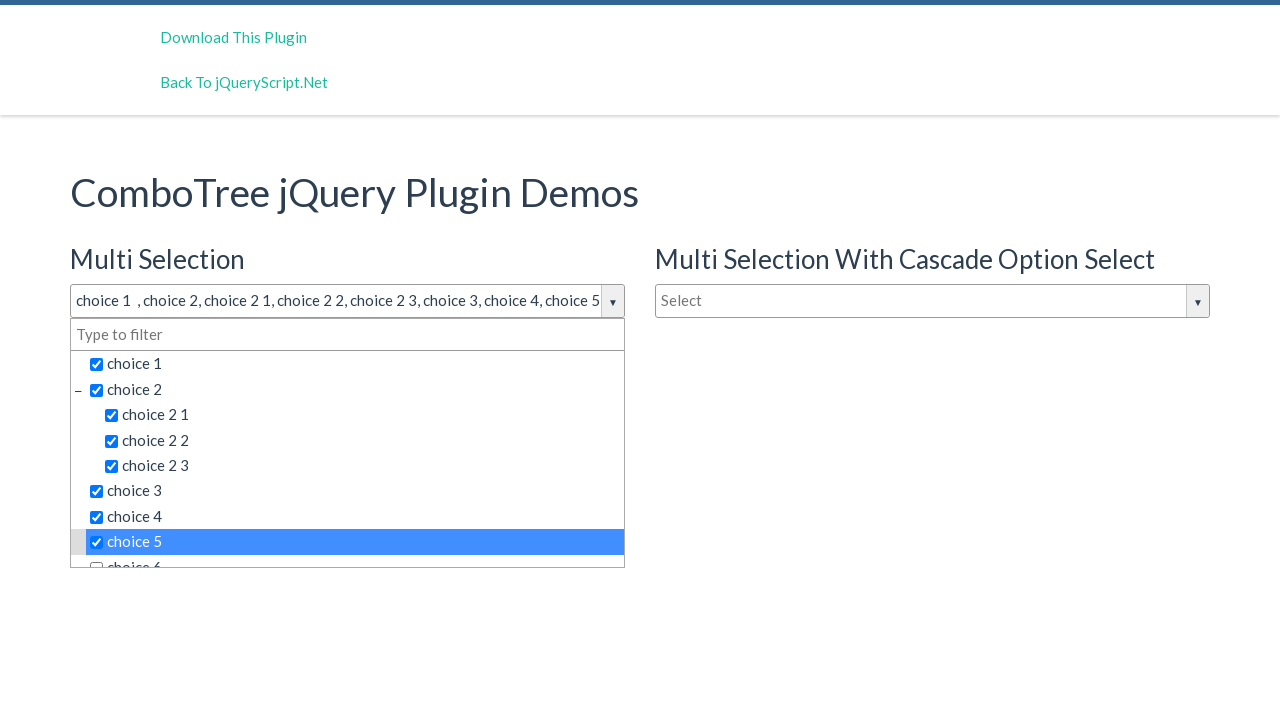

Selected dropdown choice: choice 6 at (355, 554) on (//div[@class='comboTreeDropDownContainer'])[1]//li/span >> nth=10
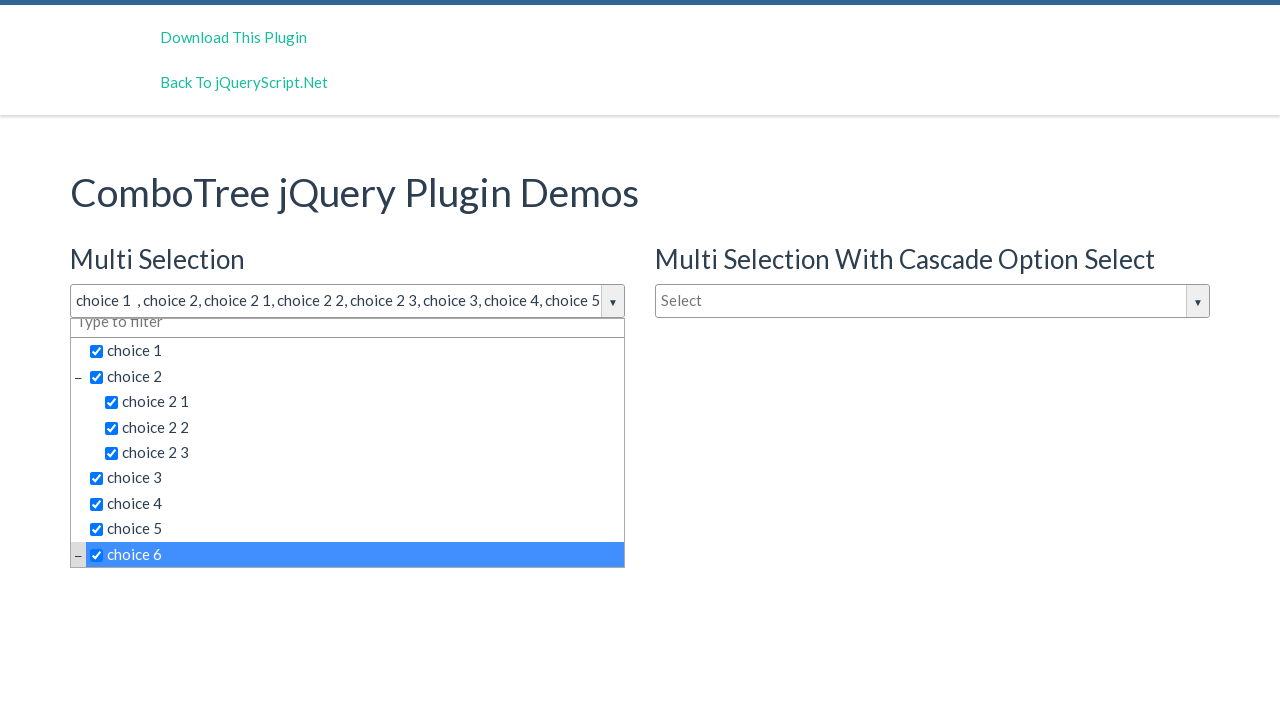

Selected dropdown choice: choice 6 1 at (362, 443) on (//div[@class='comboTreeDropDownContainer'])[1]//li/span >> nth=11
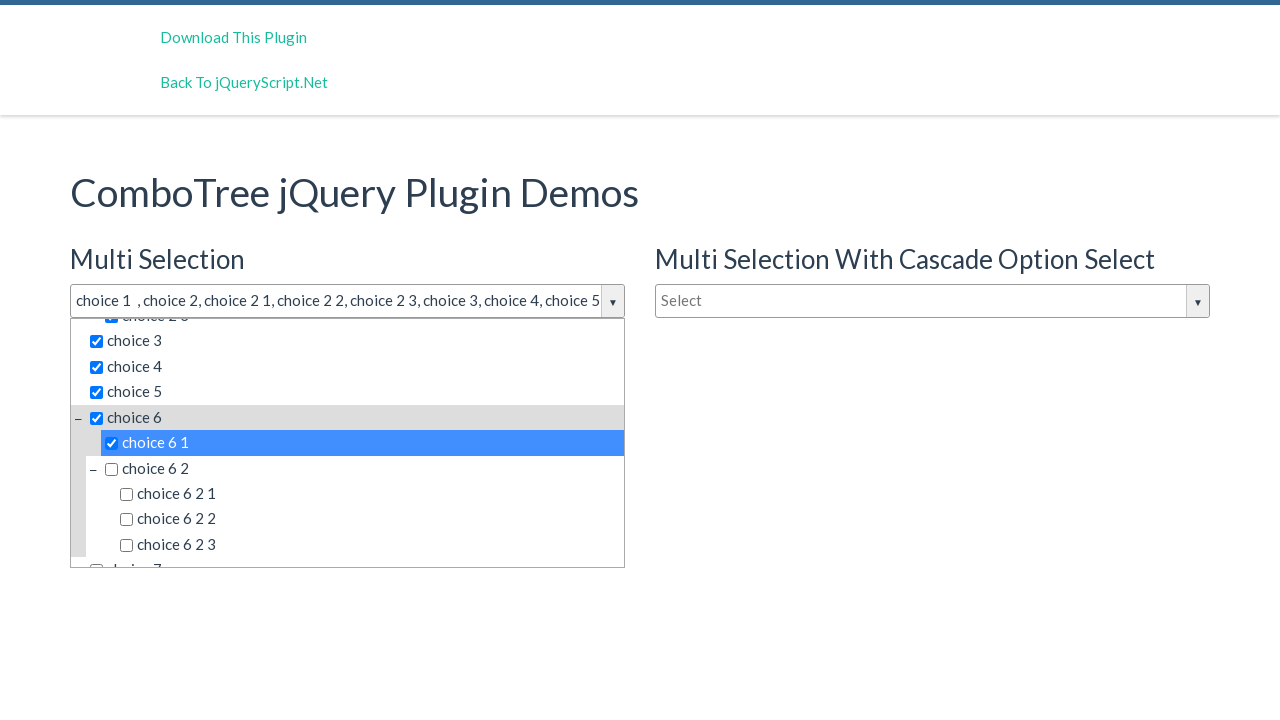

Selected dropdown choice: choice 6 2 at (362, 468) on (//div[@class='comboTreeDropDownContainer'])[1]//li/span >> nth=13
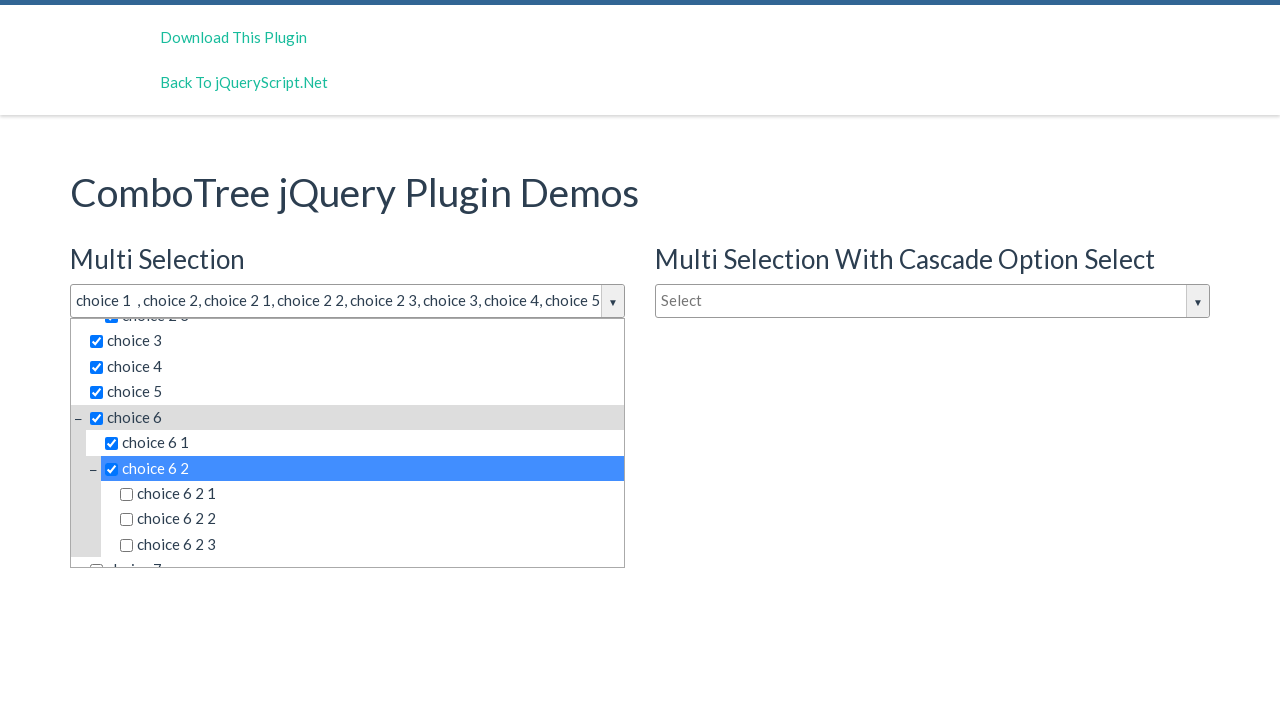

Selected dropdown choice: choice 6 2 1 at (370, 494) on (//div[@class='comboTreeDropDownContainer'])[1]//li/span >> nth=14
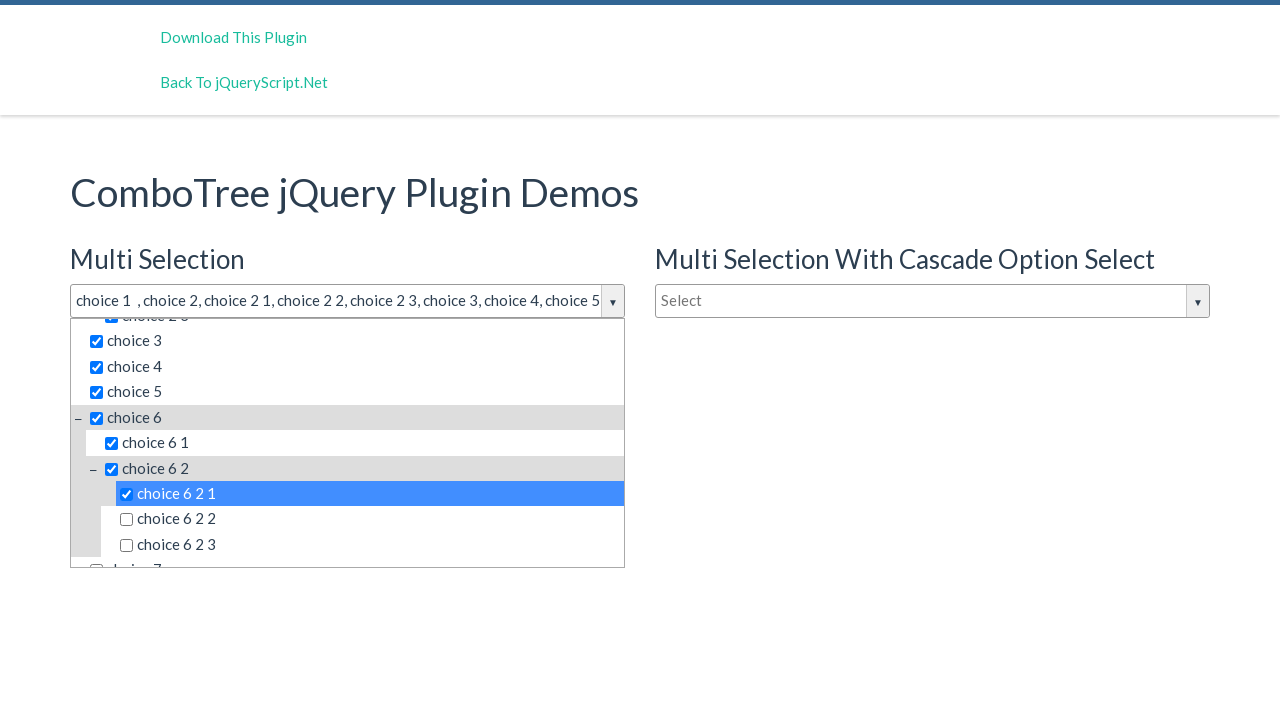

Selected dropdown choice: choice 6 2 2 at (370, 519) on (//div[@class='comboTreeDropDownContainer'])[1]//li/span >> nth=15
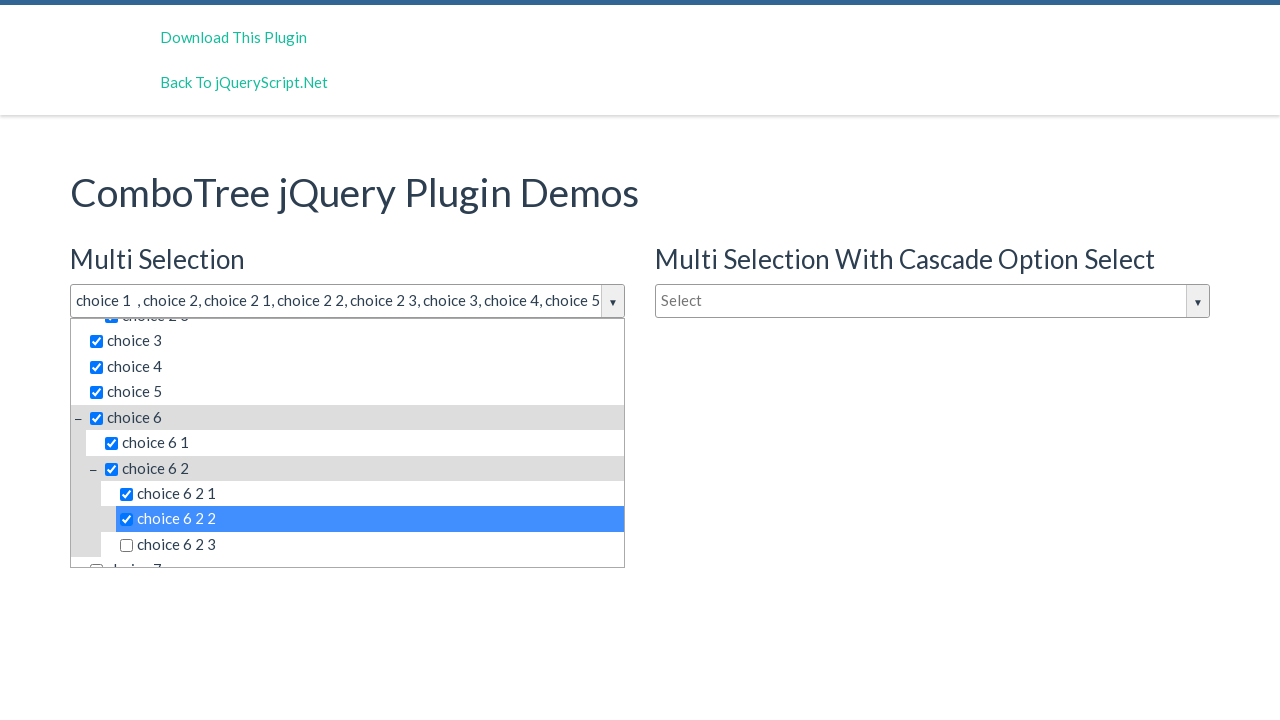

Selected dropdown choice: choice 6 2 3 at (370, 545) on (//div[@class='comboTreeDropDownContainer'])[1]//li/span >> nth=16
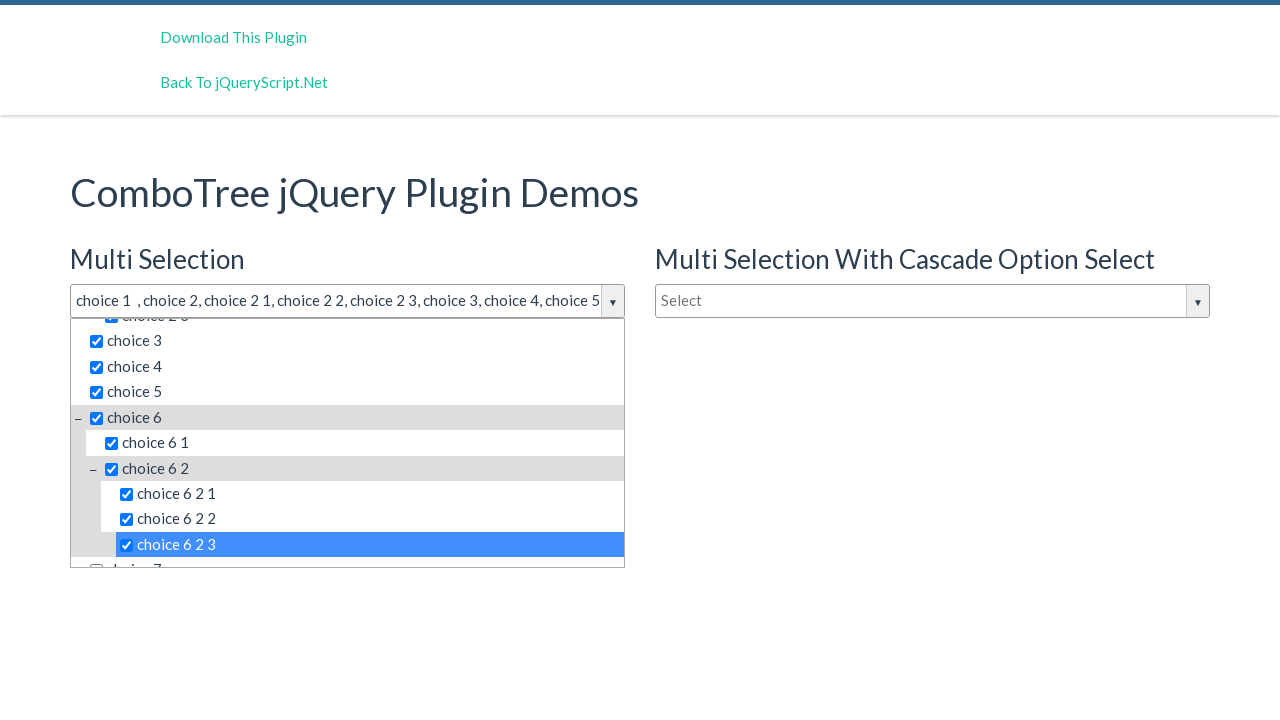

Selected dropdown choice: choice 7 at (355, 554) on (//div[@class='comboTreeDropDownContainer'])[1]//li/span >> nth=17
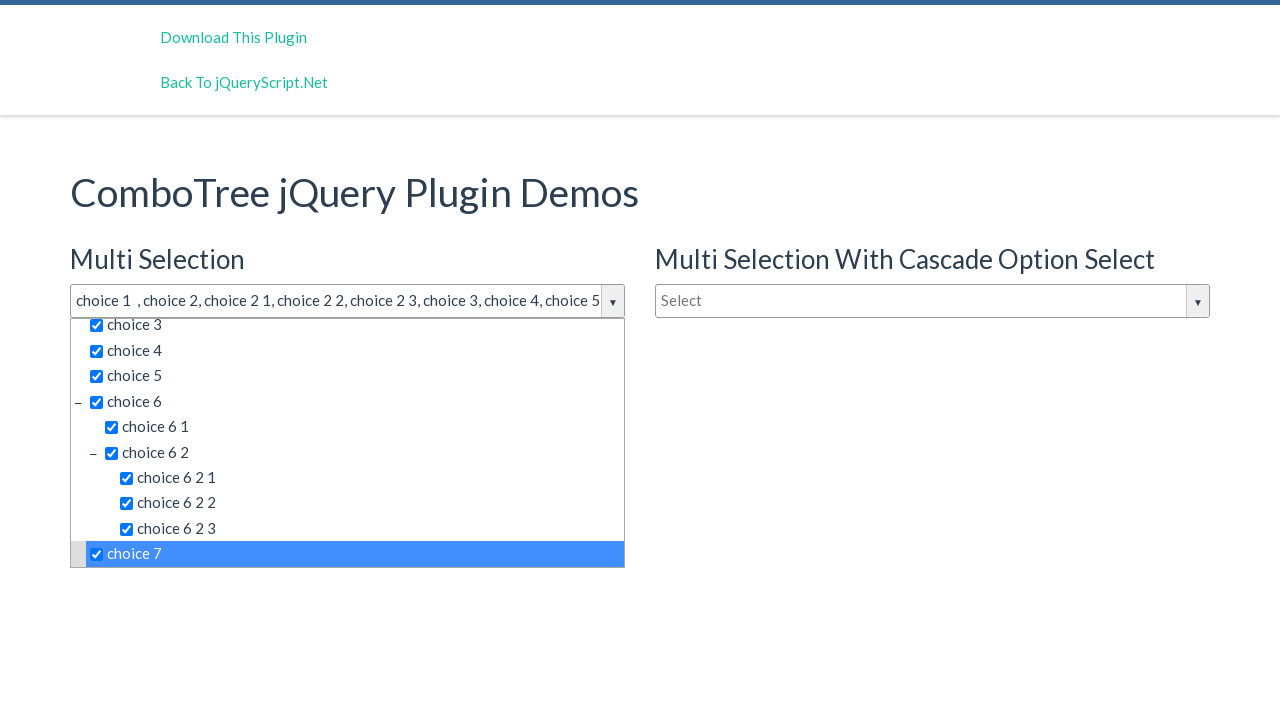

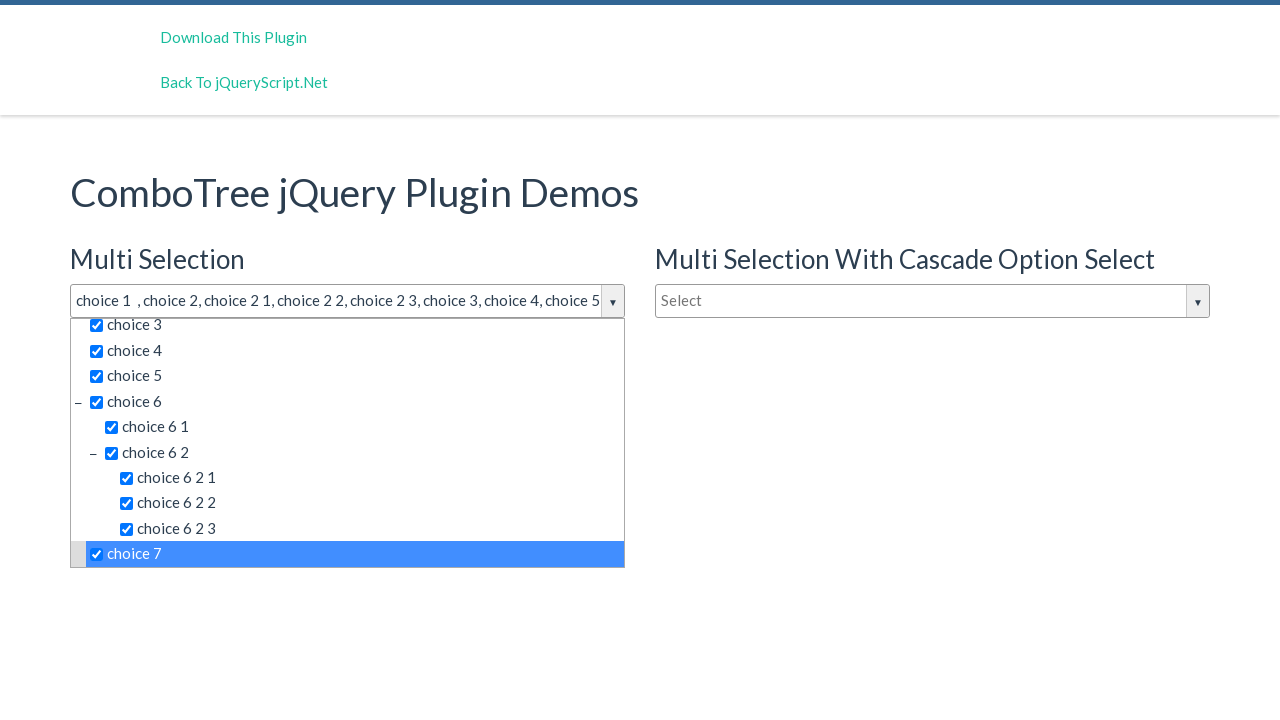